Tests prompt dialog functionality by clicking a button to trigger a prompt, entering text, accepting it, and verifying the entered text appears in the result

Starting URL: https://demoqa.com/alerts

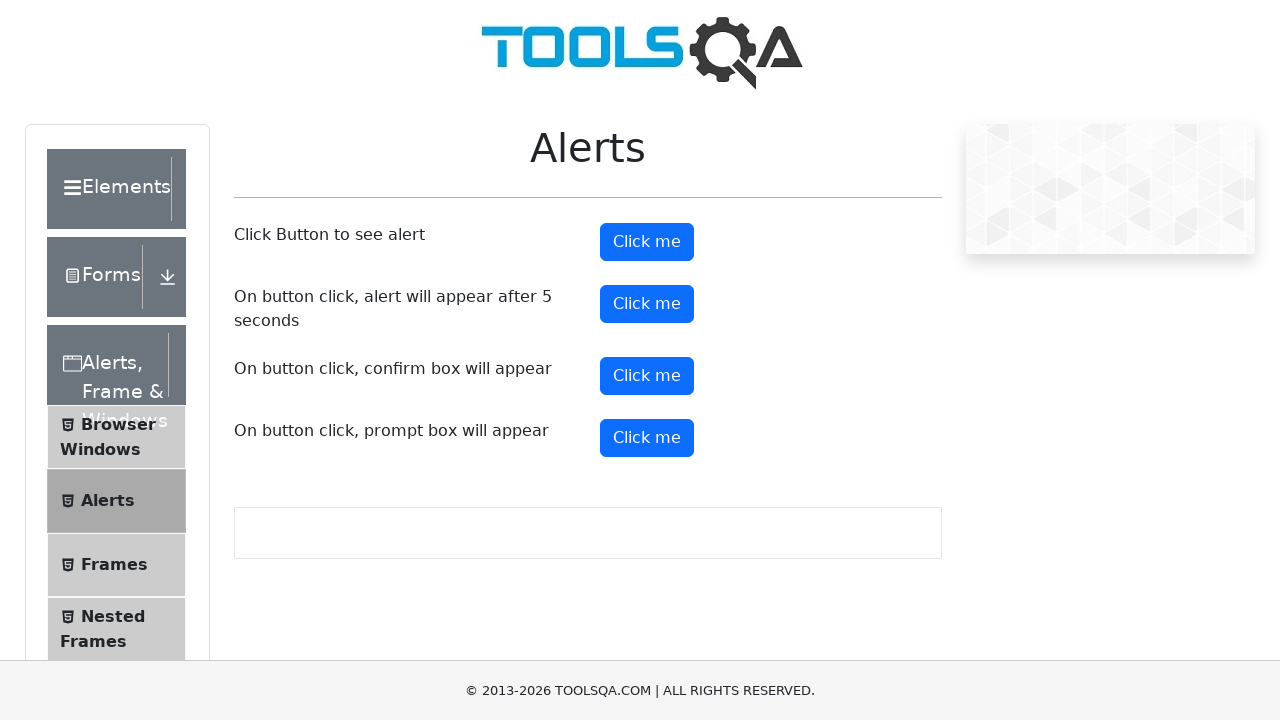

Set up dialog handler to accept prompt with text 'Emre'
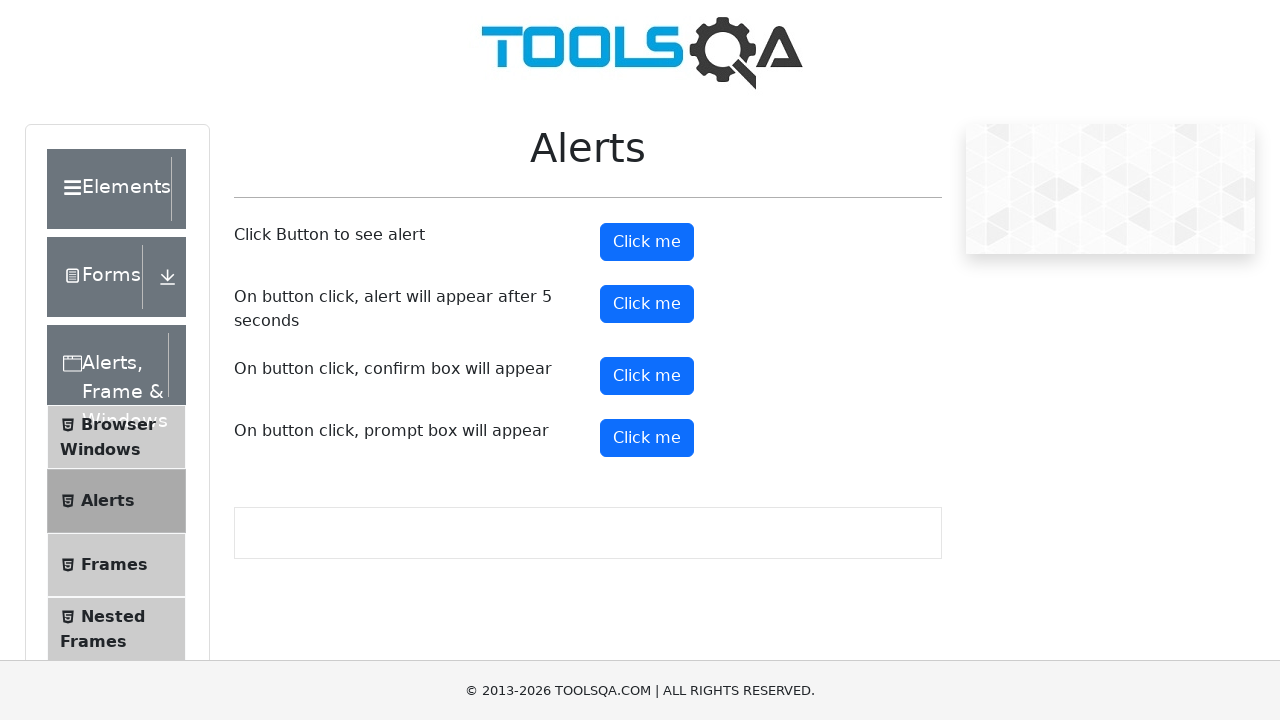

Clicked button to trigger prompt dialog at (647, 438) on xpath=(//button)[5]
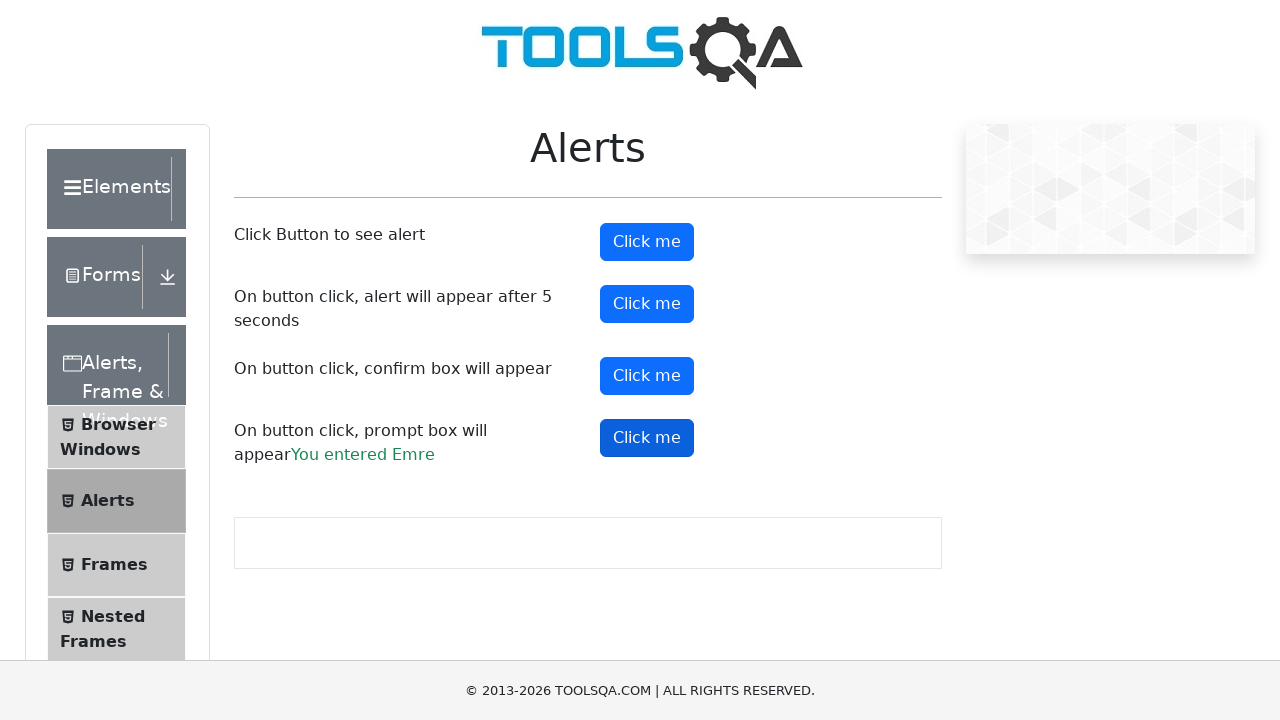

Retrieved prompt result text
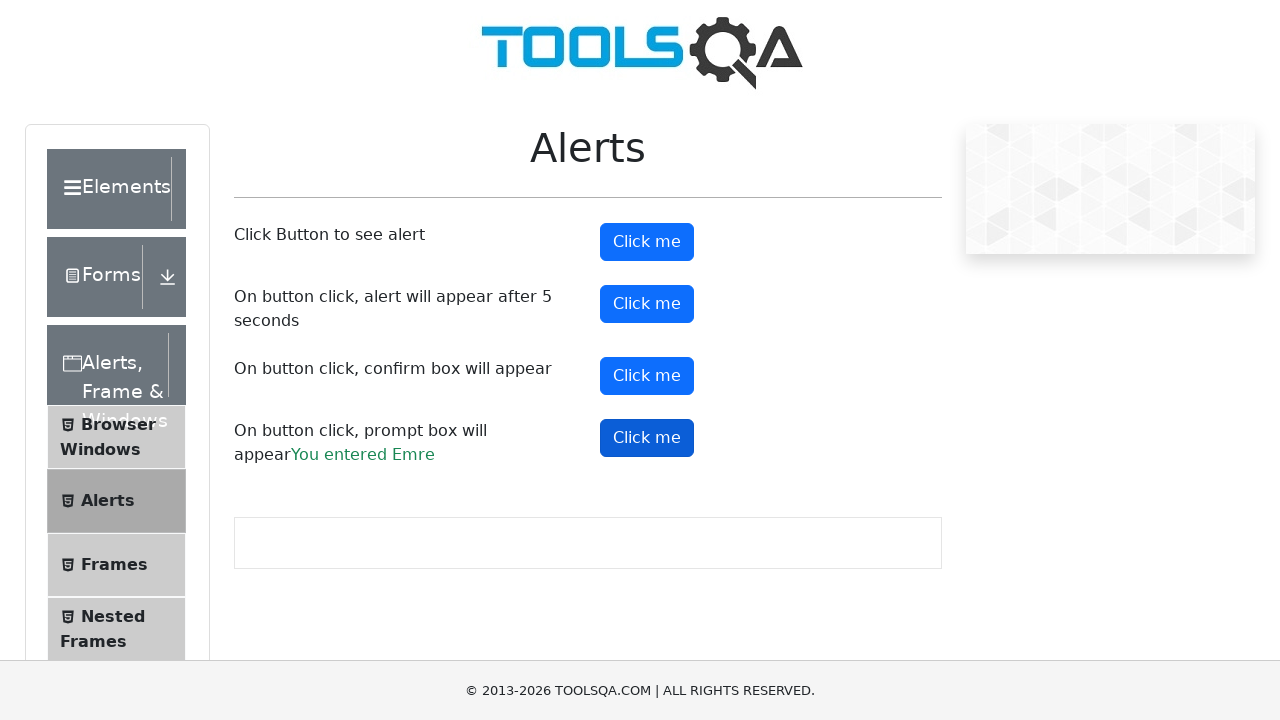

Verified that entered text 'Emre' appears in prompt result
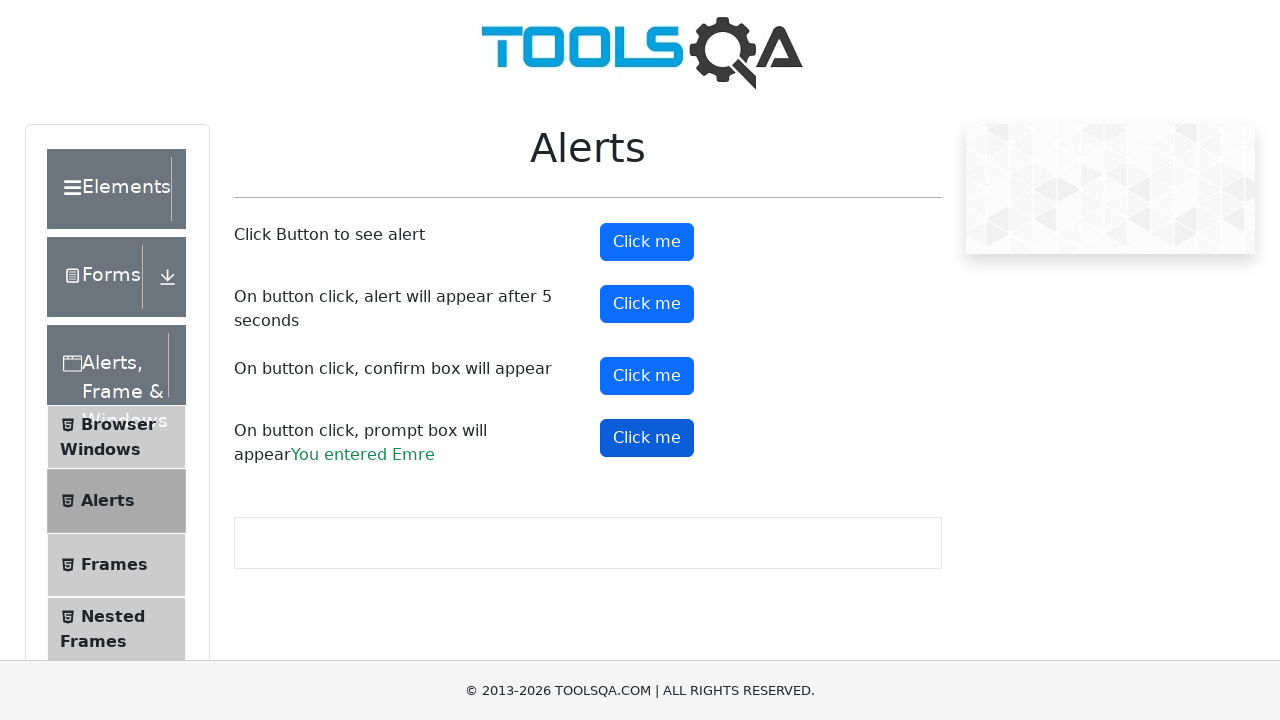

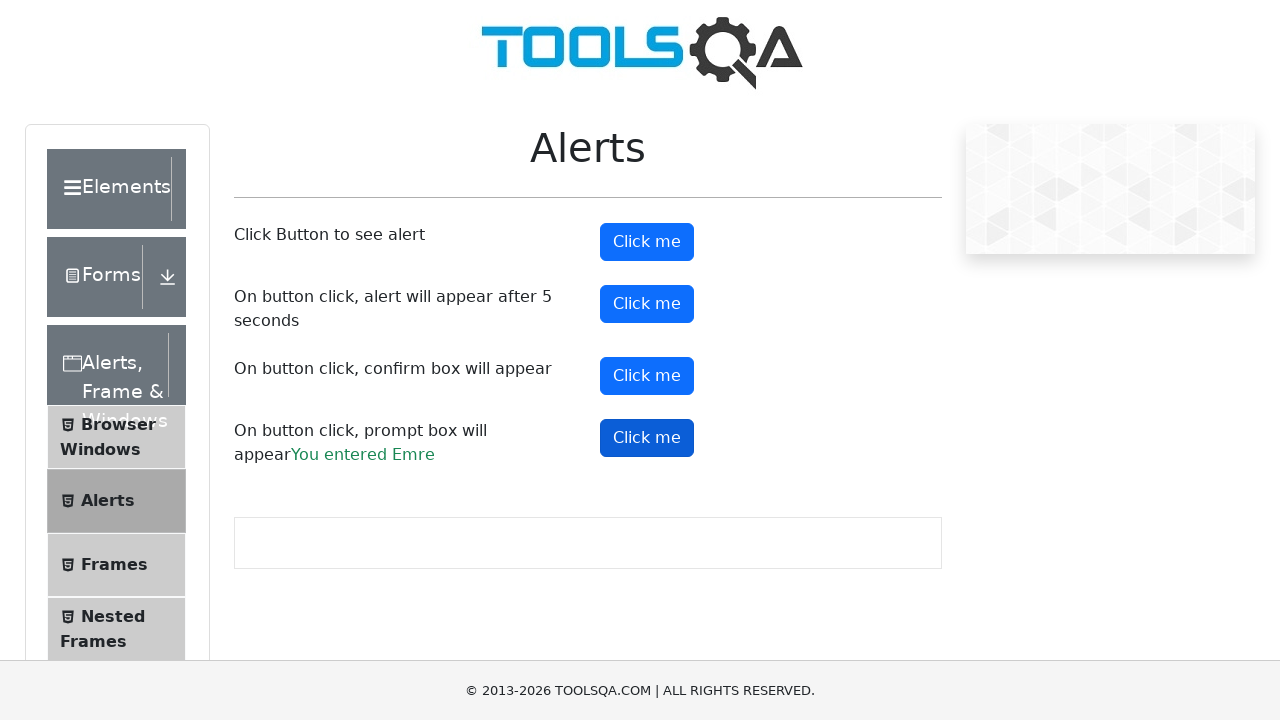